Tests editing an existing pet's name in the pet clinic application.

Starting URL: https://liberty-demo-petclinic-demo.liberty-test-cluster-7e2996fc95fd6eb4a4c7a63aa3e73699-0000.us-south.containers.appdomain.cloud/

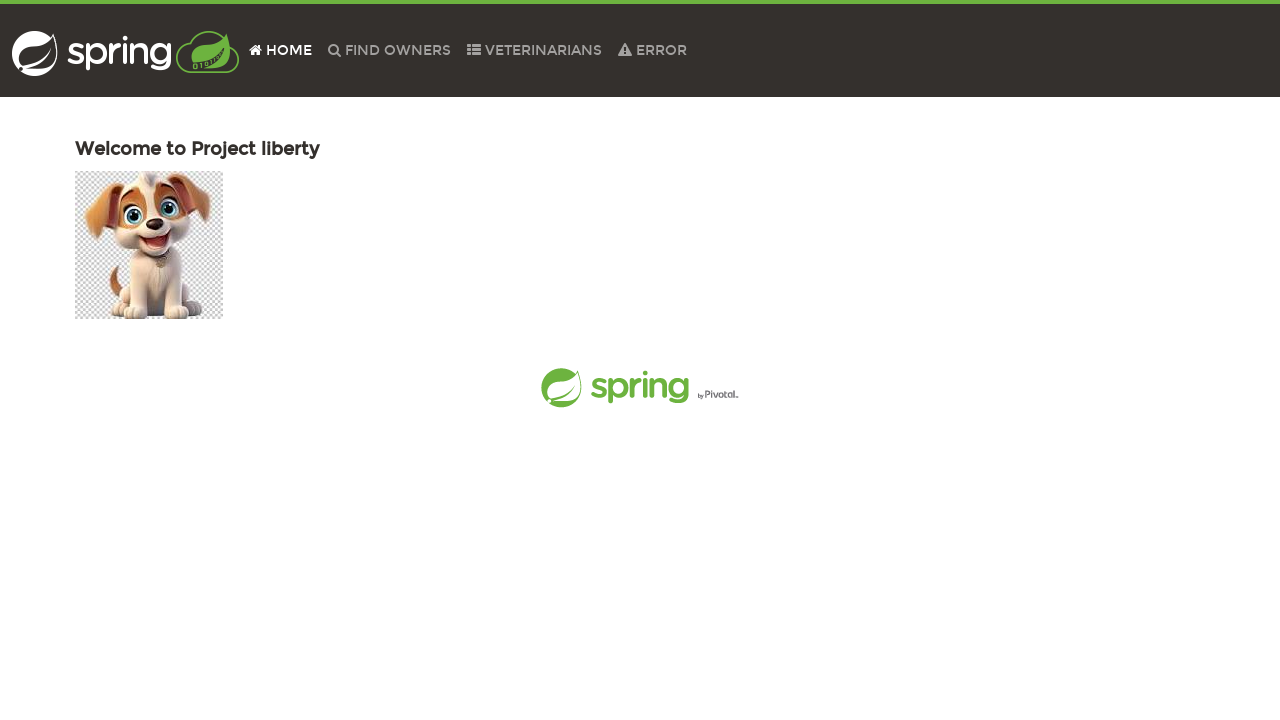

Clicked on the owners navigation menu at (390, 50) on .nav-item:nth-child(2) > .nav-link
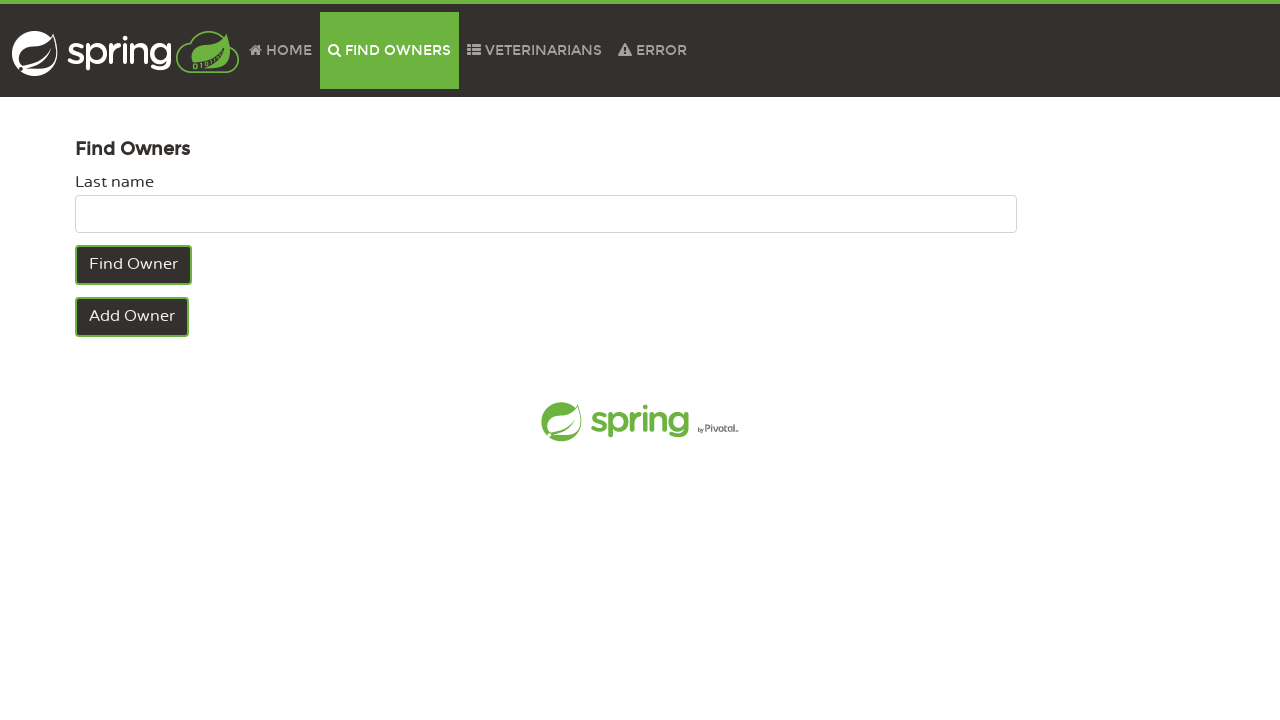

Clicked find owners button at (134, 265) on .btn:nth-child(1)
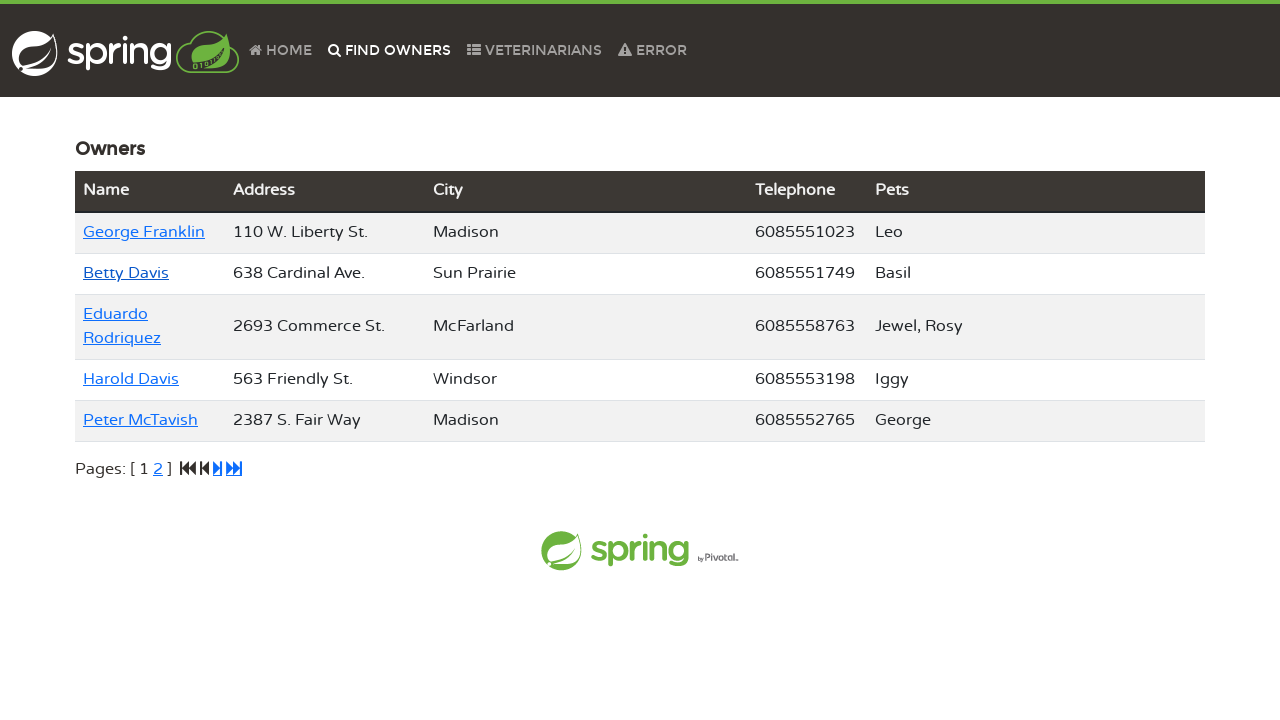

Navigated to next page of owners at (218, 468) on .fa-step-forward
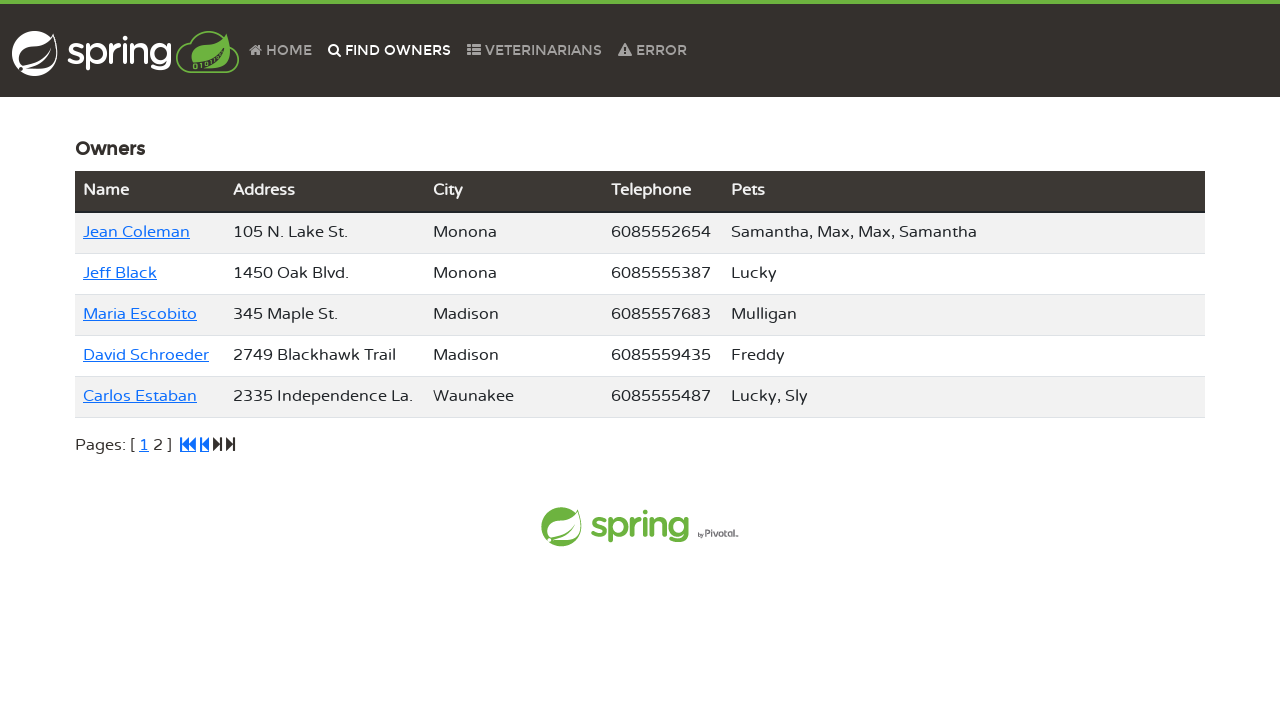

Selected owner Carlos Estaban at (140, 396) on text=Carlos Estaban
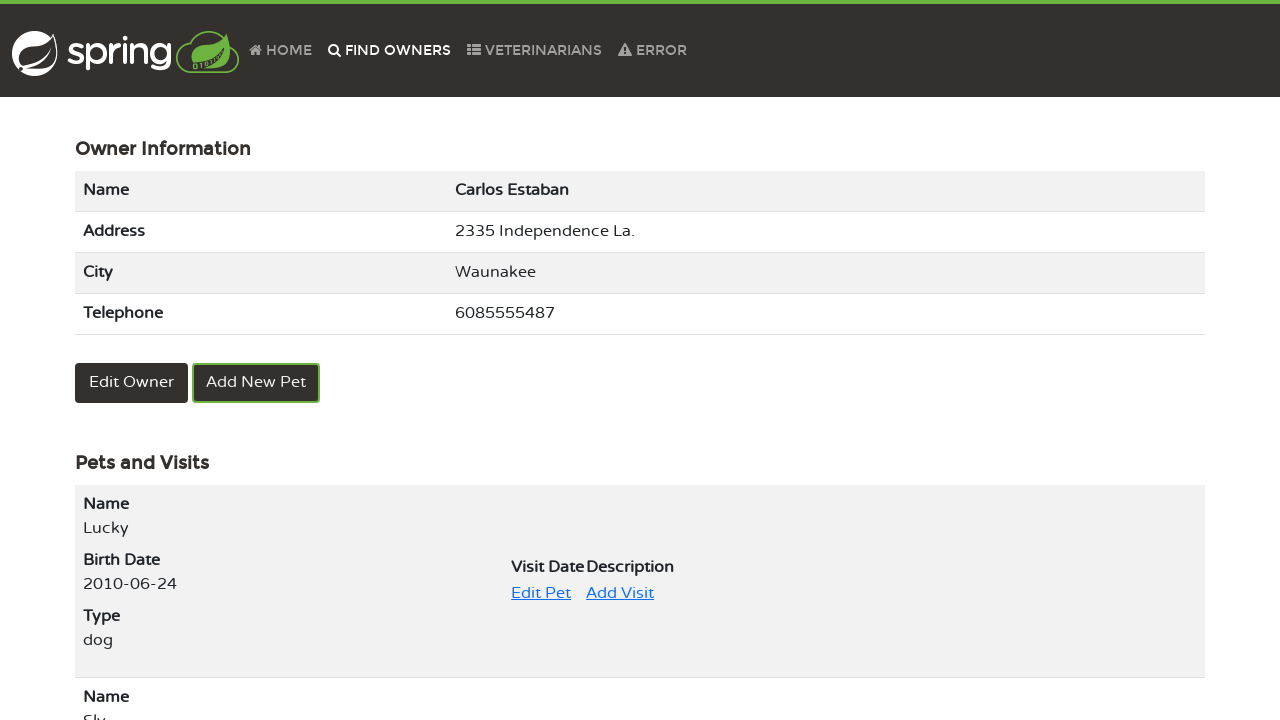

Clicked Edit Pet link at (541, 594) on text=Edit Pet
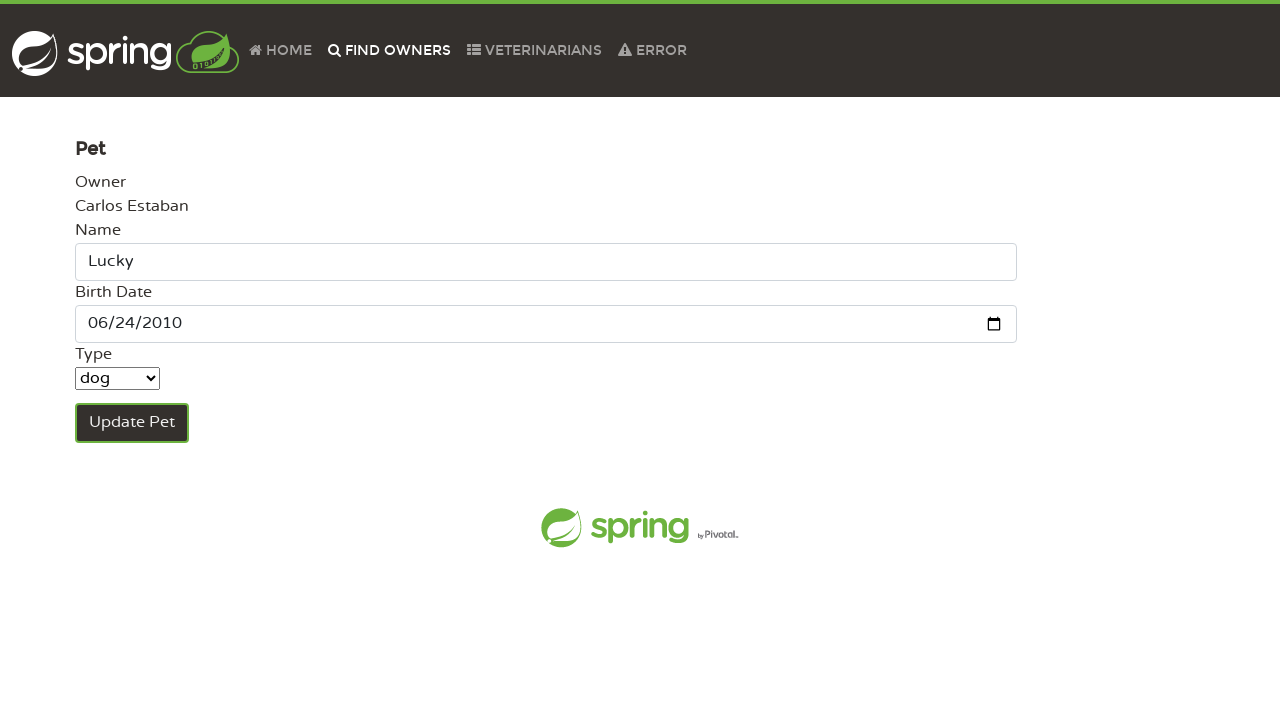

Clicked on pet name field at (546, 262) on #name
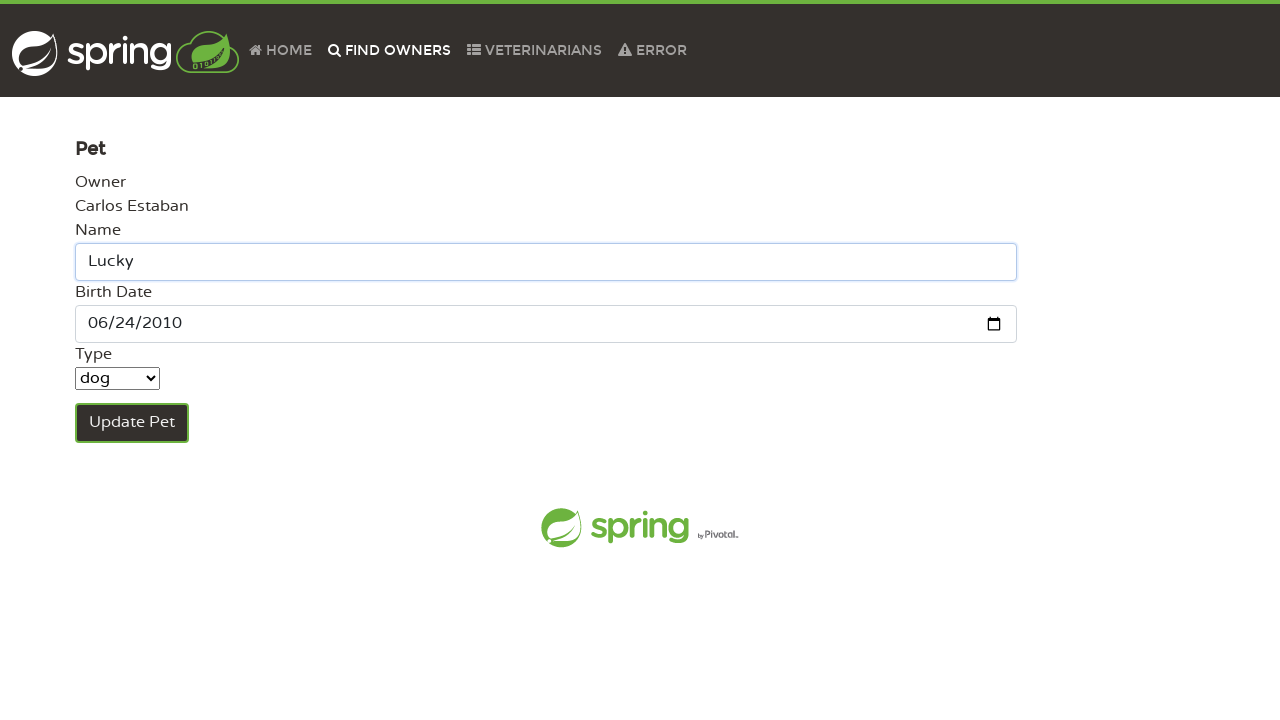

Filled pet name field with 'Luckie' on #name
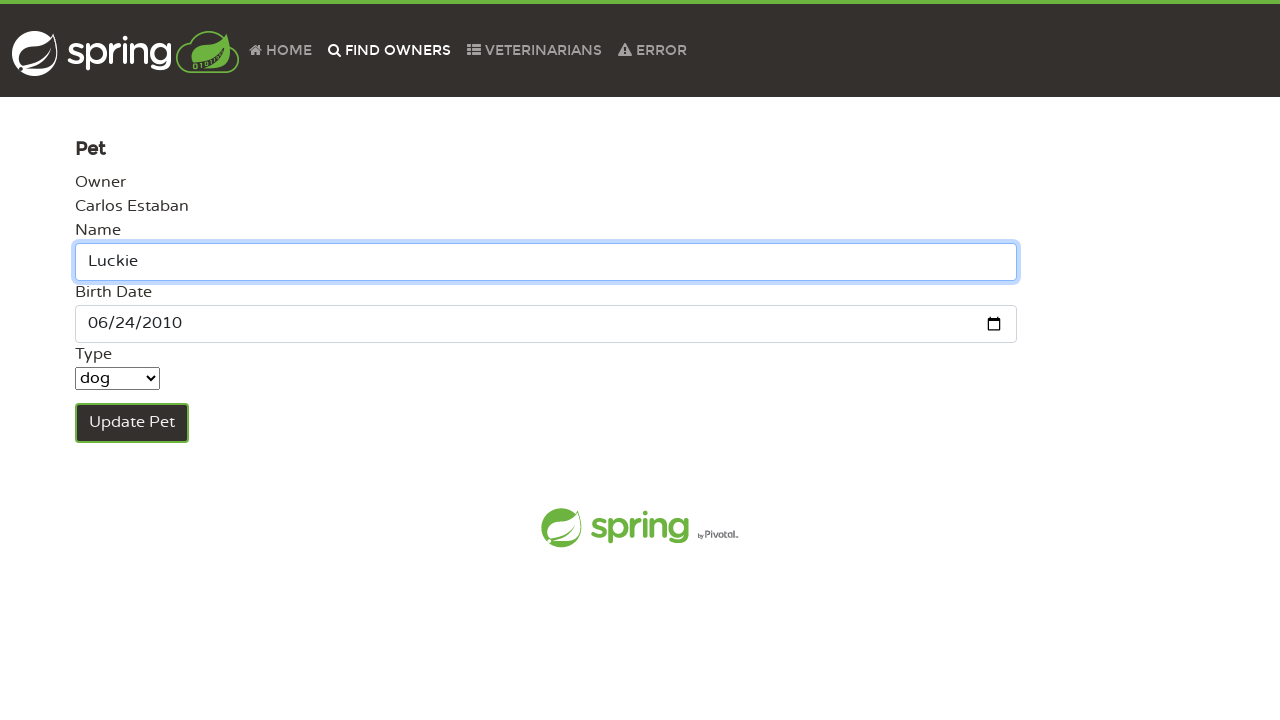

Submitted the pet edit form at (132, 423) on .btn
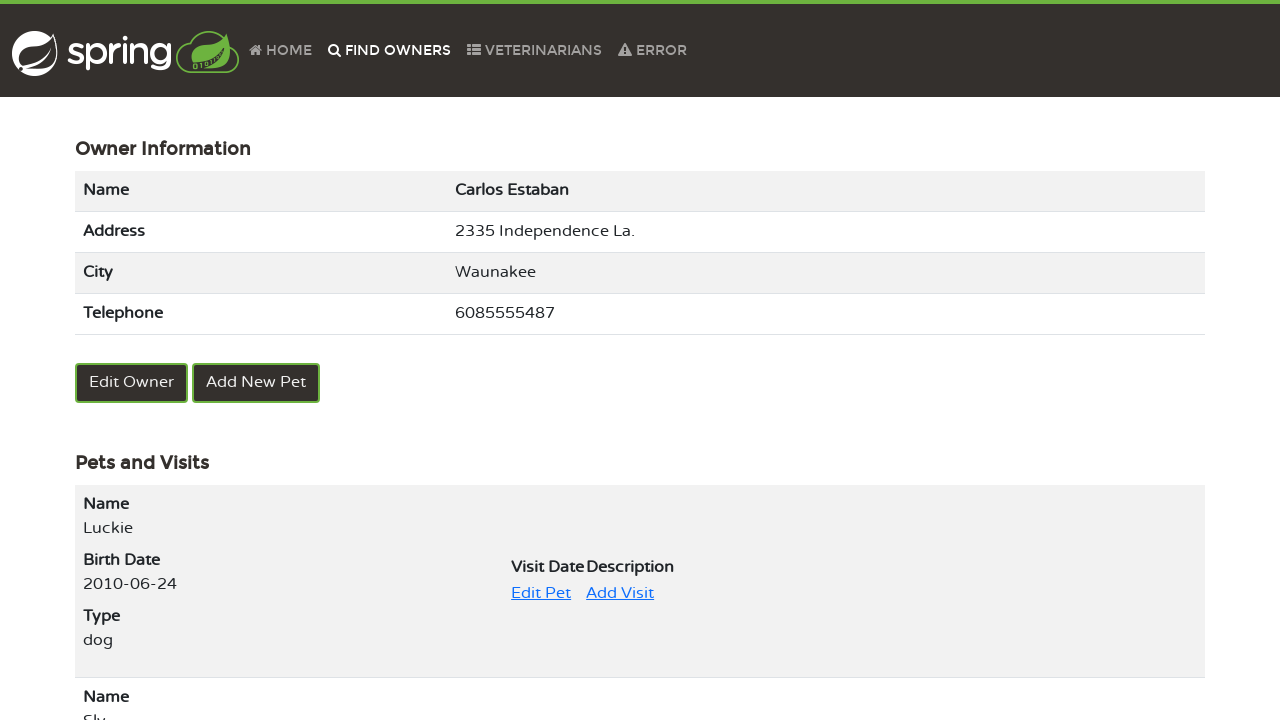

Clicked on active navigation item at (398, 50) on .active > span:nth-child(2)
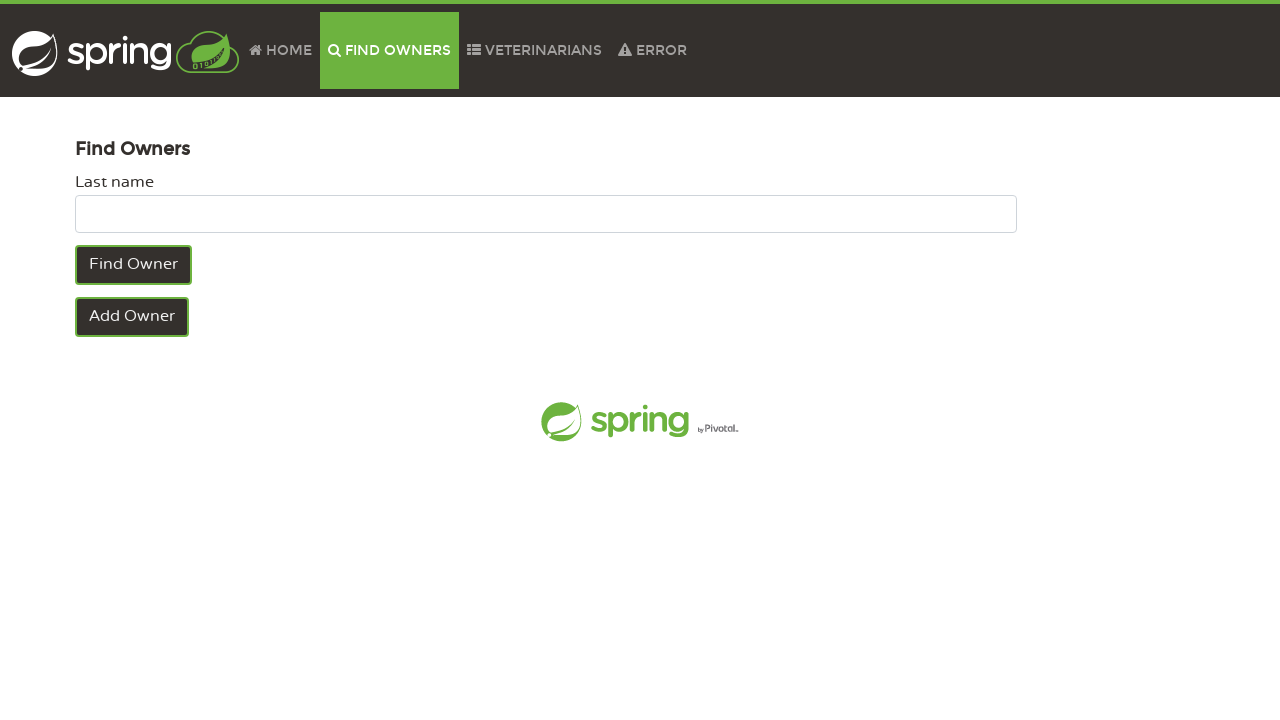

Clicked find owners button to verify changes at (134, 265) on .btn:nth-child(1)
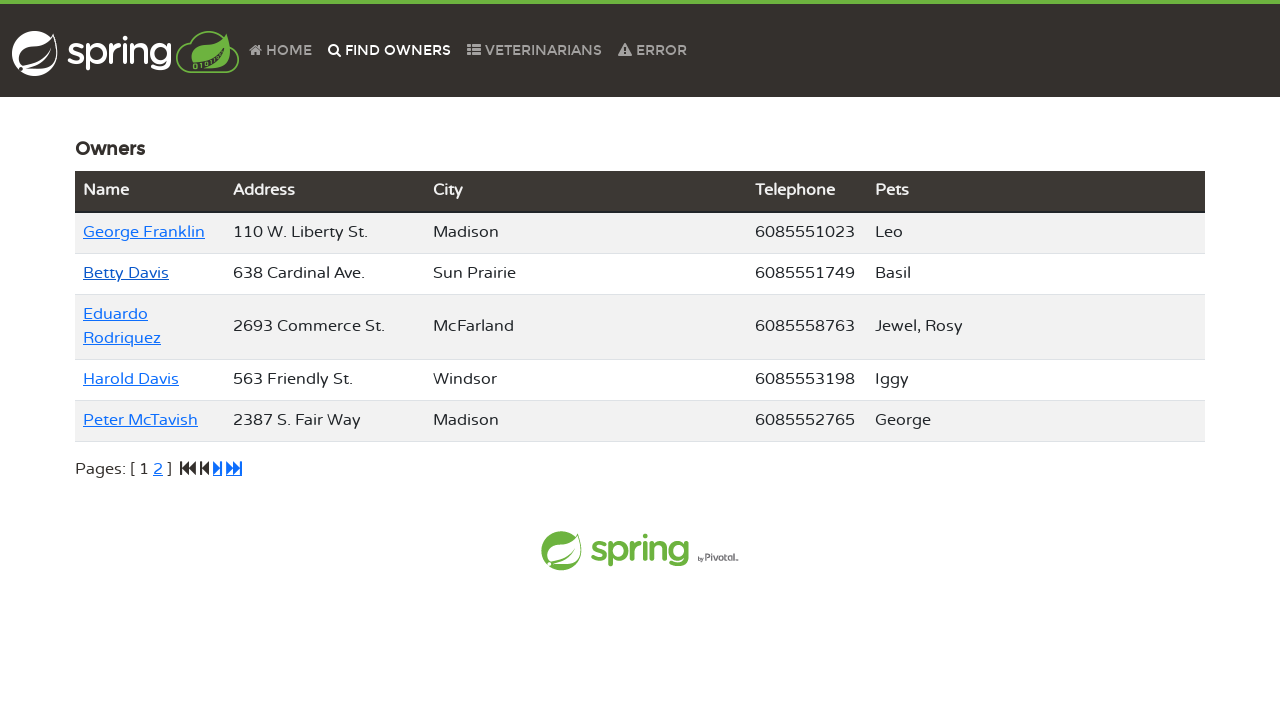

Navigated to next page of owners for verification at (218, 468) on .fa-step-forward
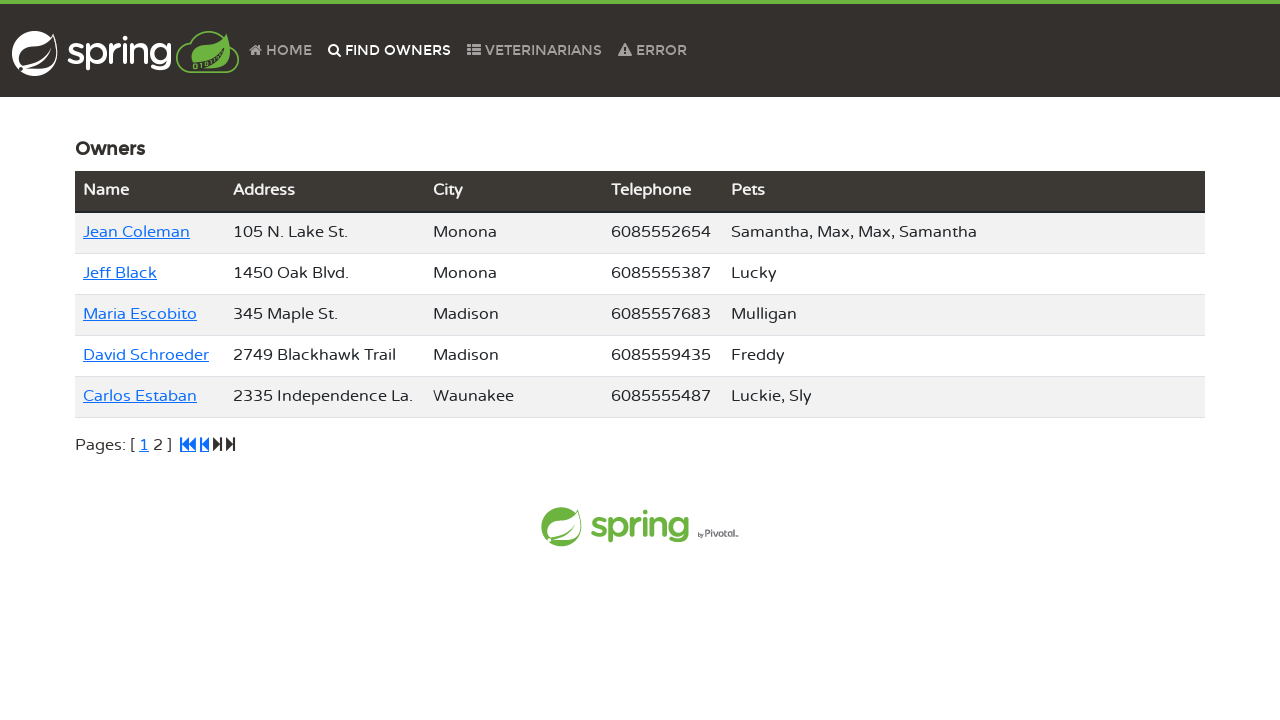

Selected Carlos Estaban again to verify pet update at (140, 396) on text=Carlos Estaban
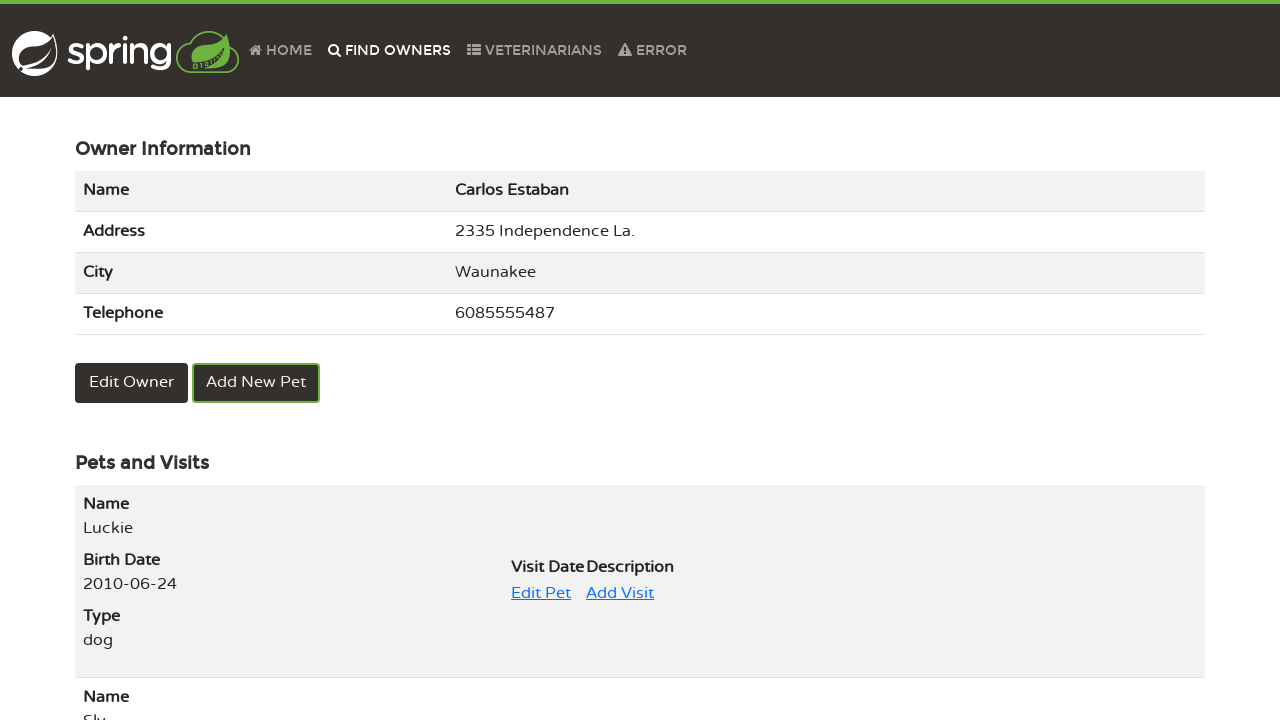

Waited for pet details to load
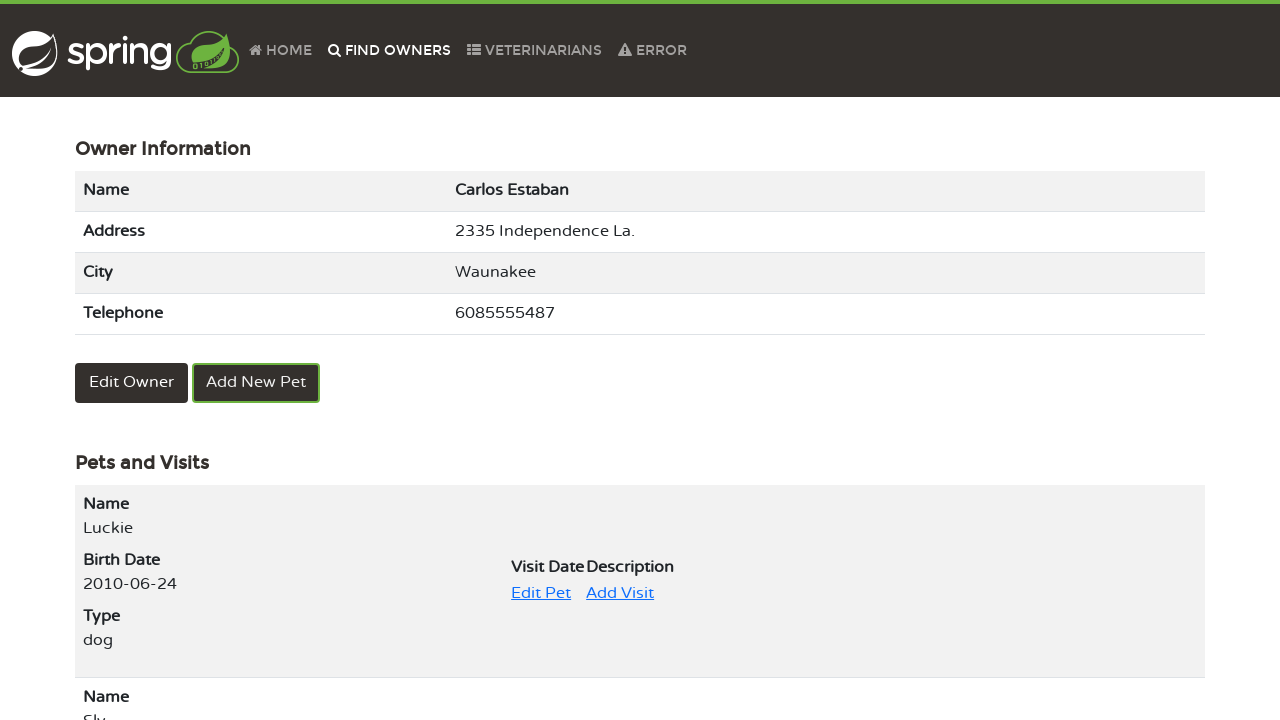

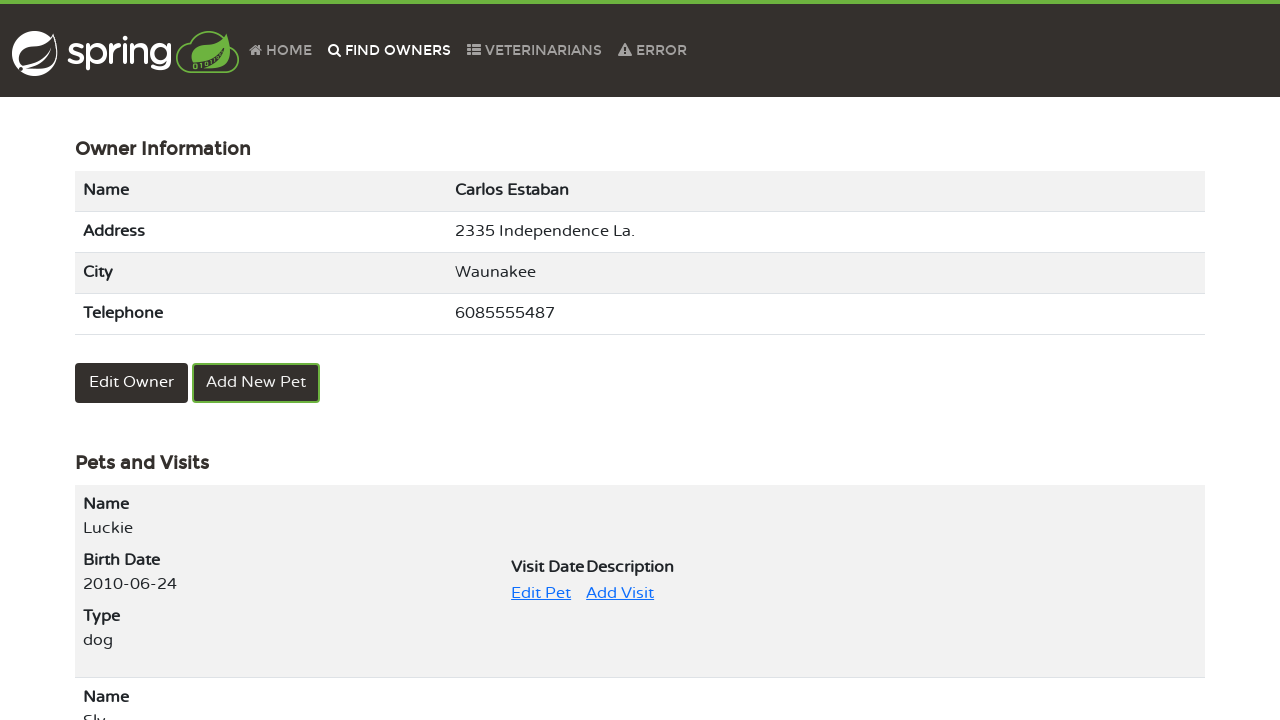